Tests Python.org search functionality by entering a search query "pycon" and submitting the search form

Starting URL: http://www.python.org

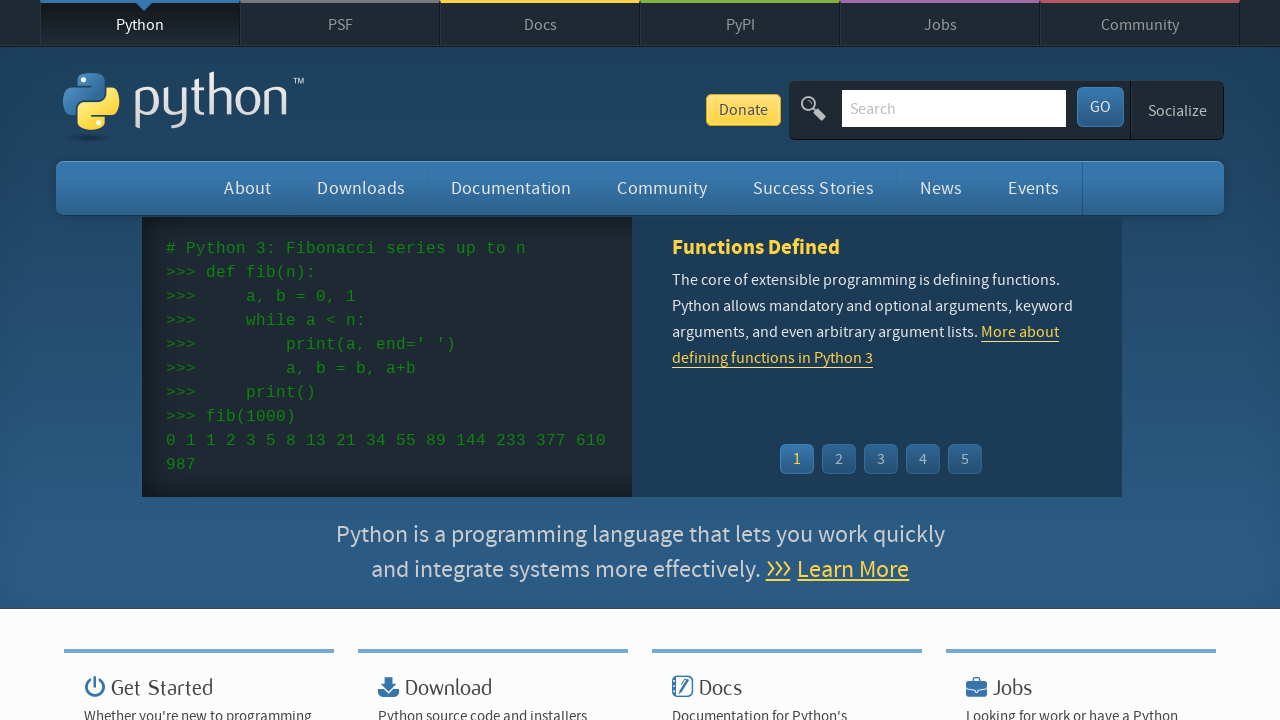

Located search input field and cleared it on input[name='q']
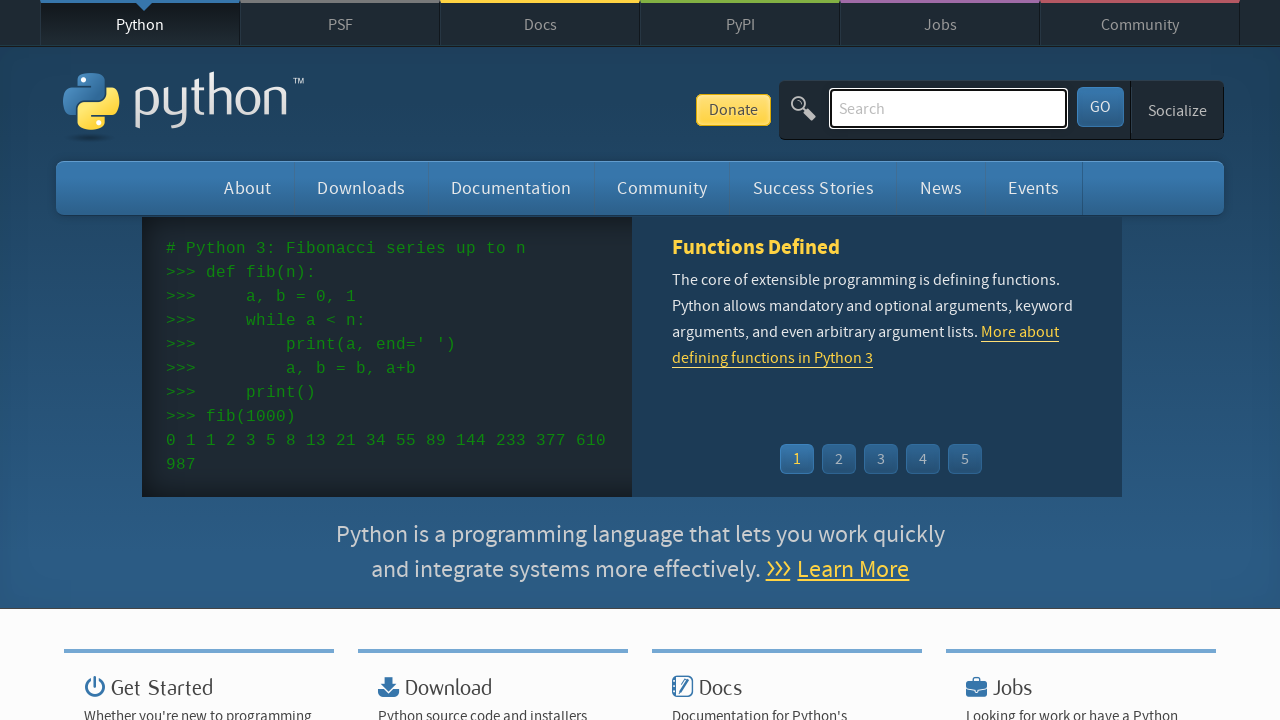

Entered search query 'pycon' into search field on input[name='q']
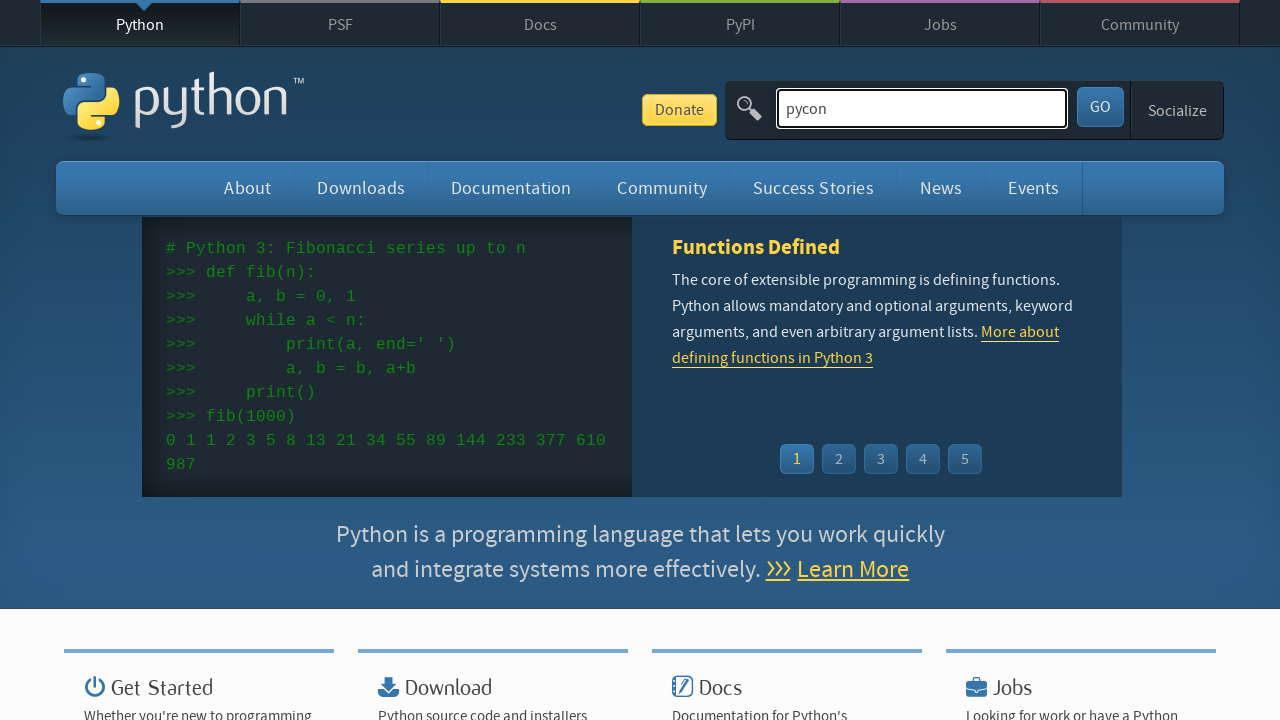

Pressed Enter to submit the search form on input[name='q']
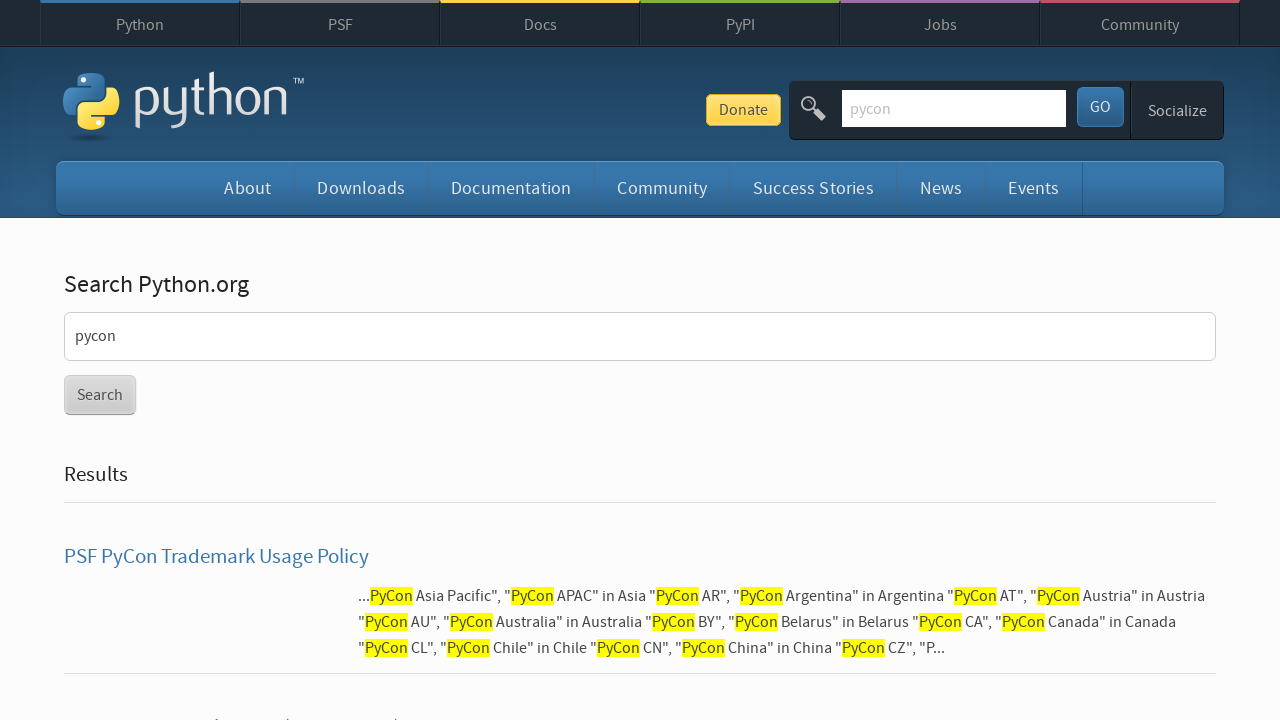

Search results page loaded
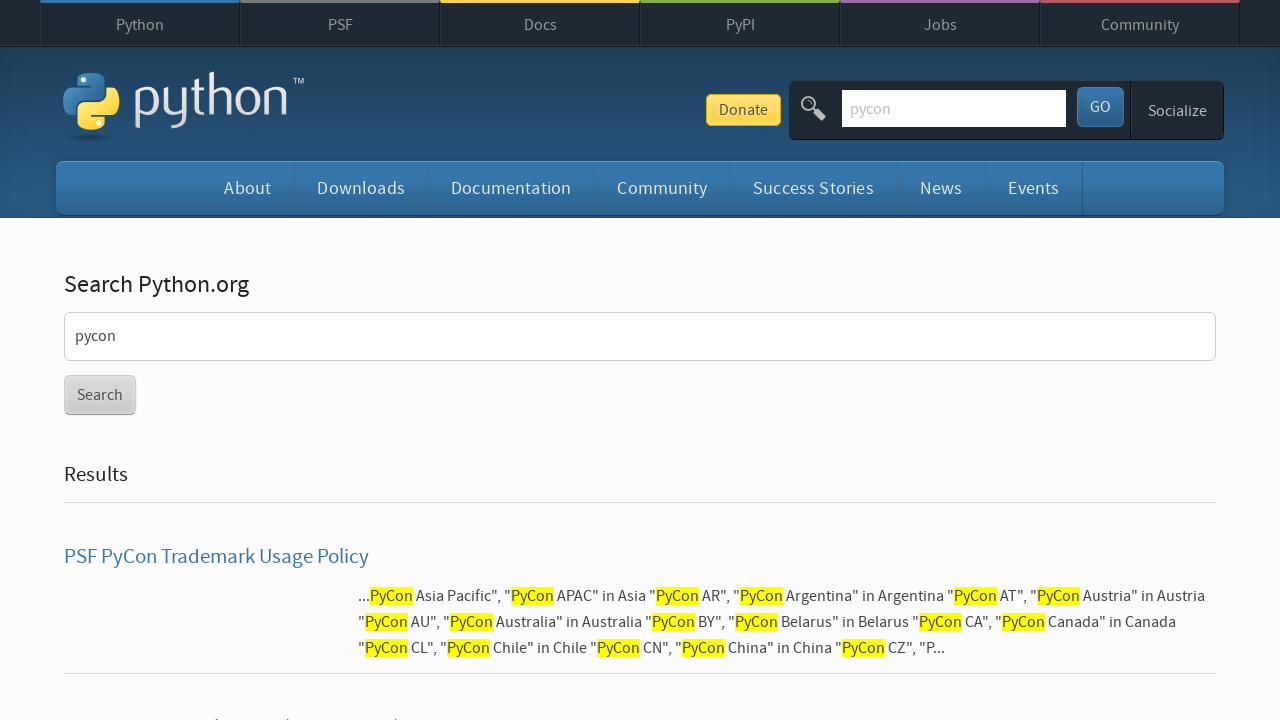

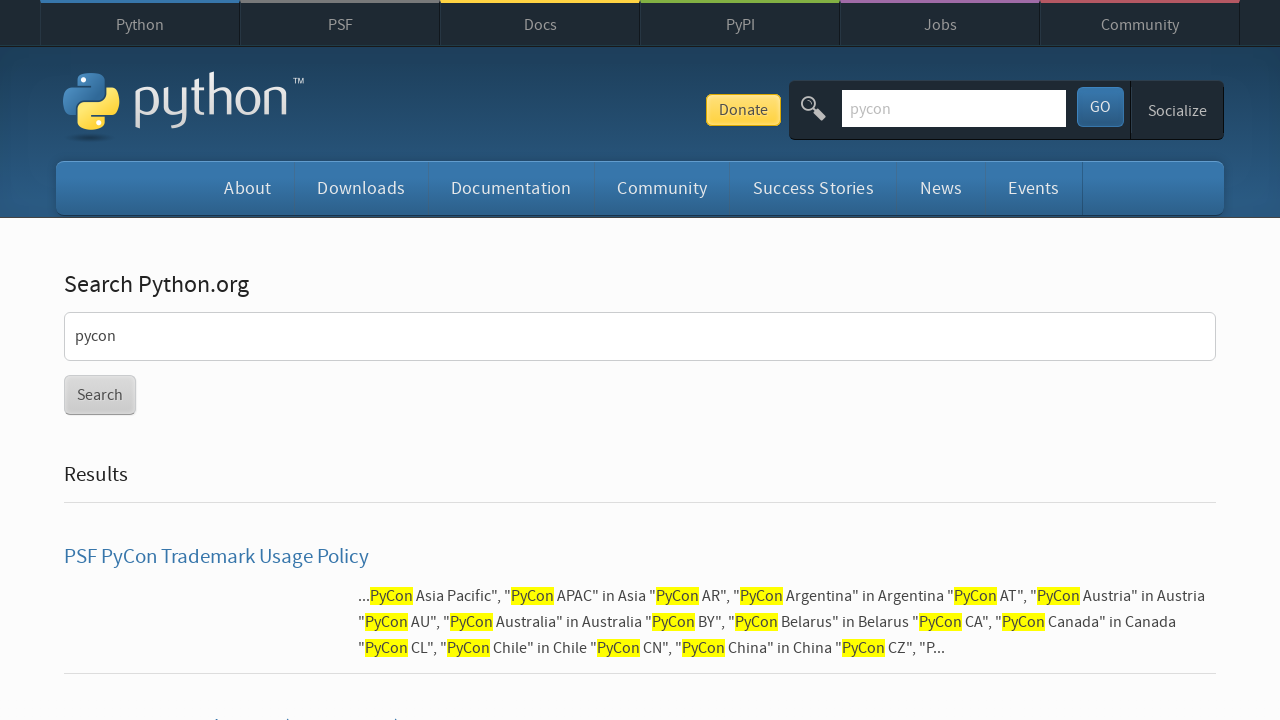